Tests the forgot password functionality by clicking the forgot password link, entering an email address, submitting the form, and verifying the error message response

Starting URL: https://the-internet.herokuapp.com

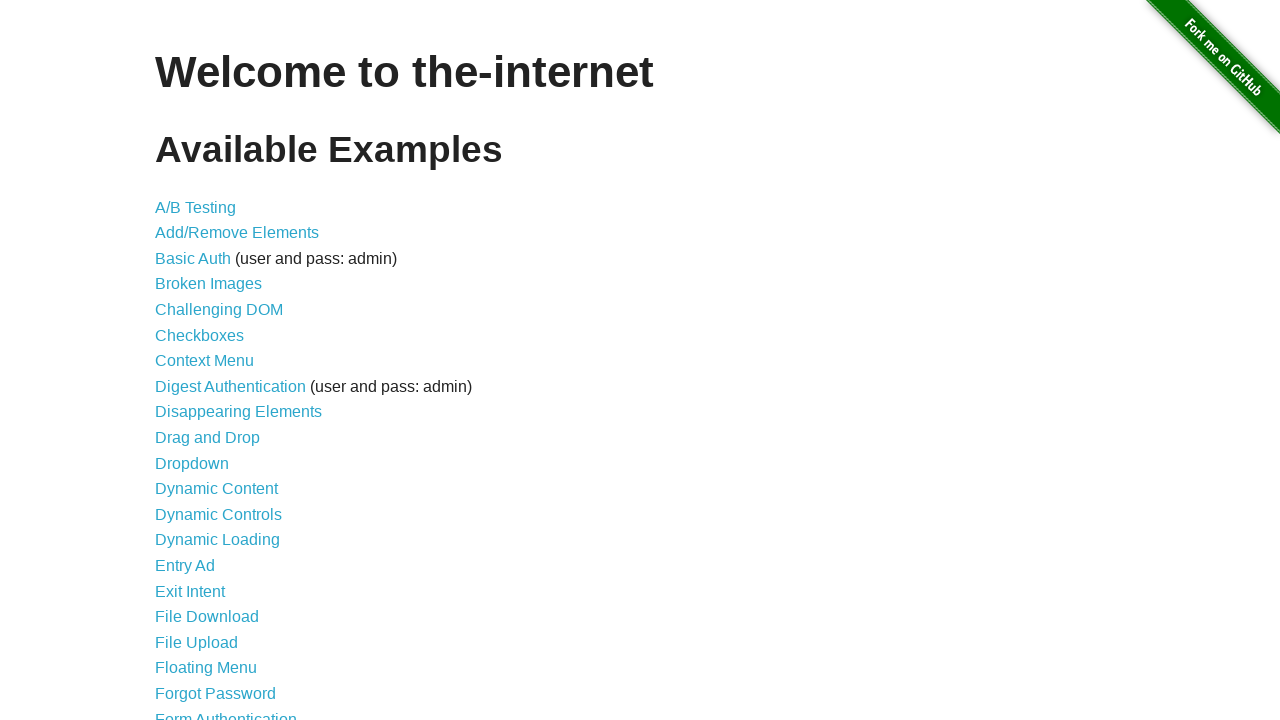

Navigated to the-internet.herokuapp.com
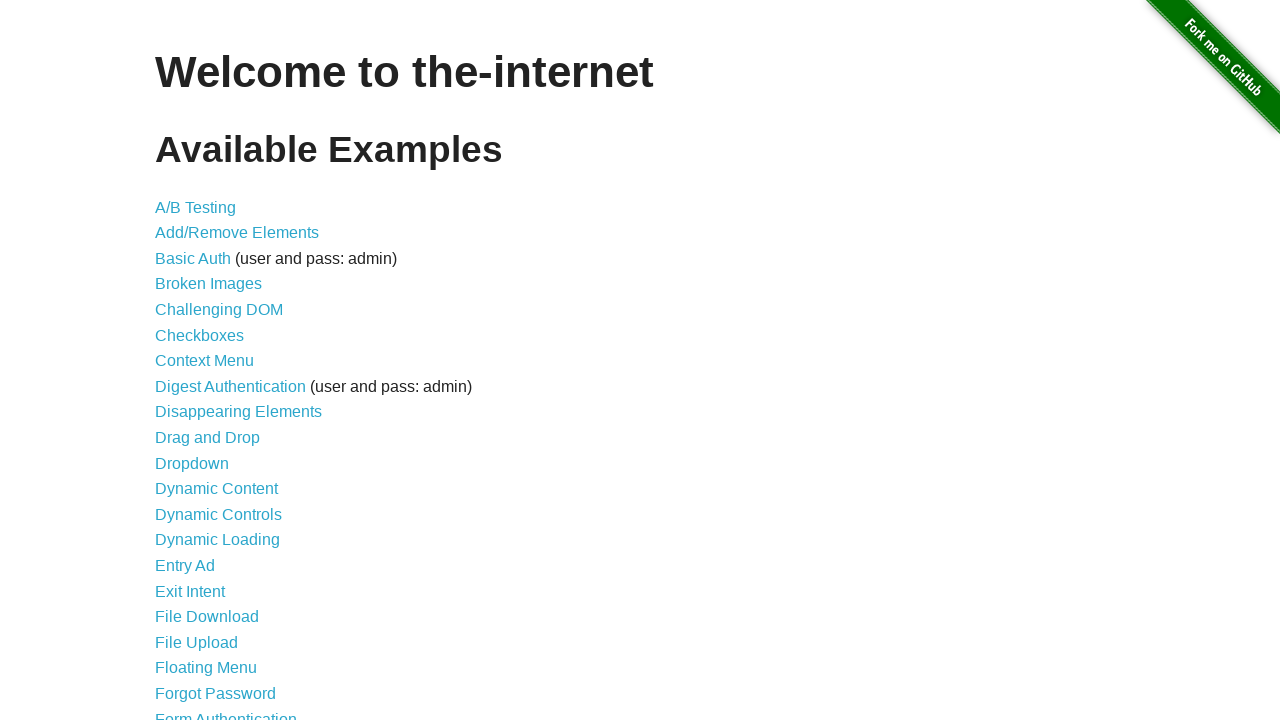

Clicked on the Forgot Password link at (216, 693) on a[href='/forgot_password']
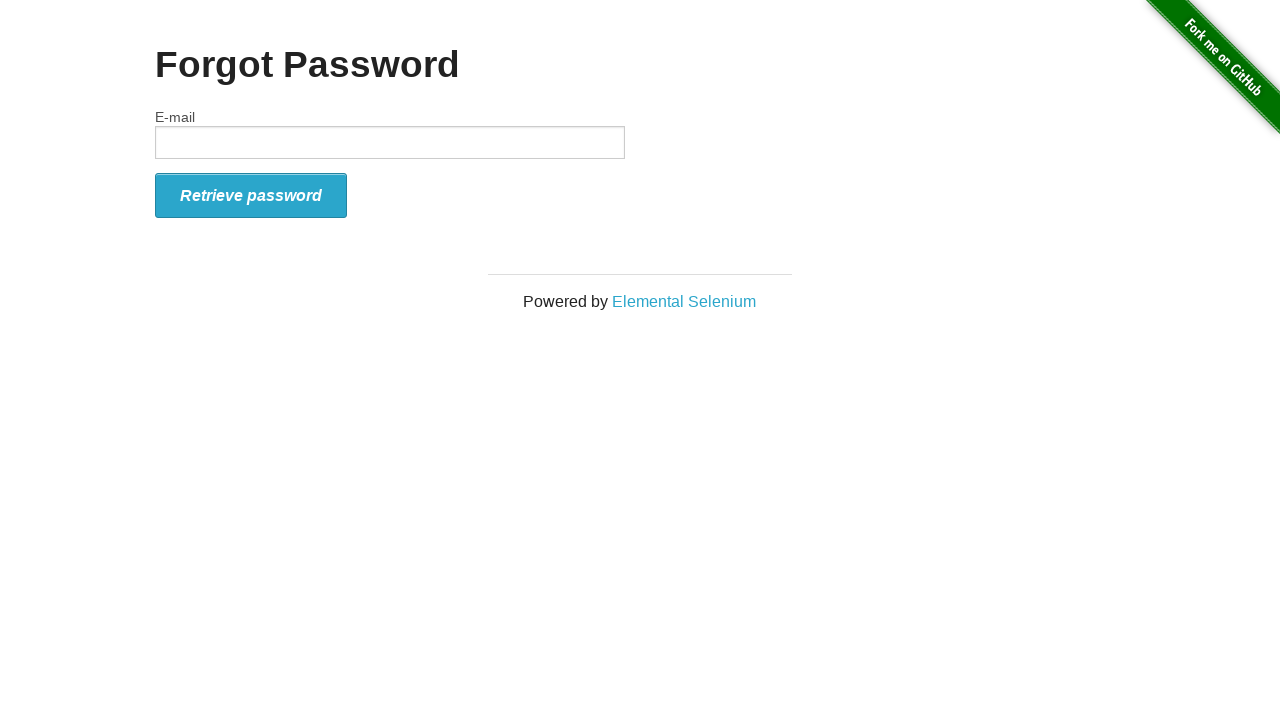

Entered email address 'lavinia.m@yahoo.com' in the email field on #email
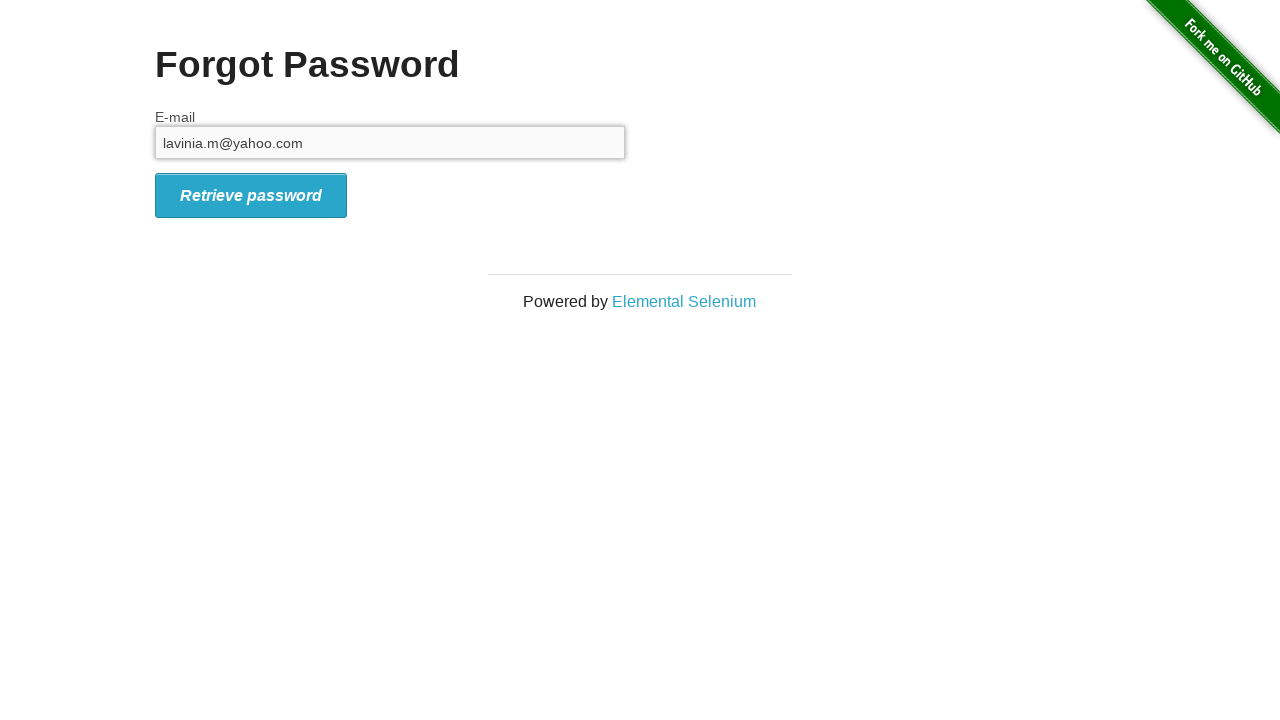

Clicked the Retrieve Password button to submit the form at (251, 195) on #form_submit
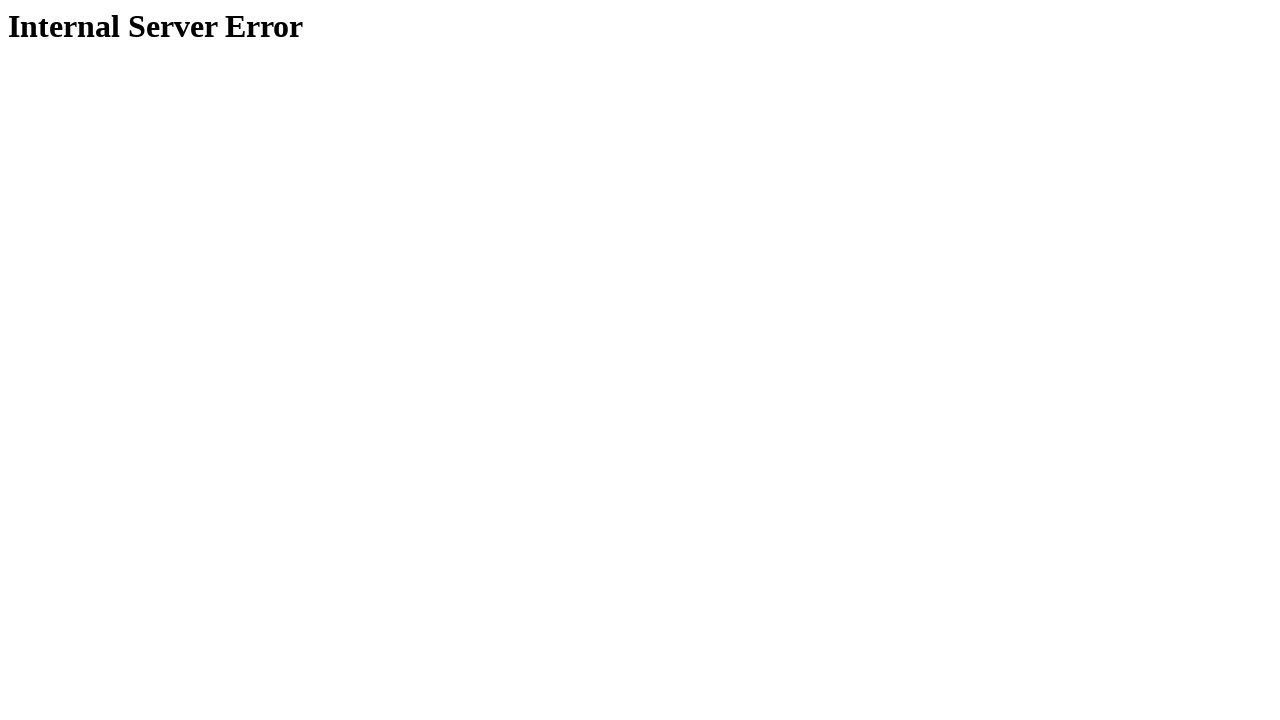

Verified that the 'Internal Server Error' message appeared
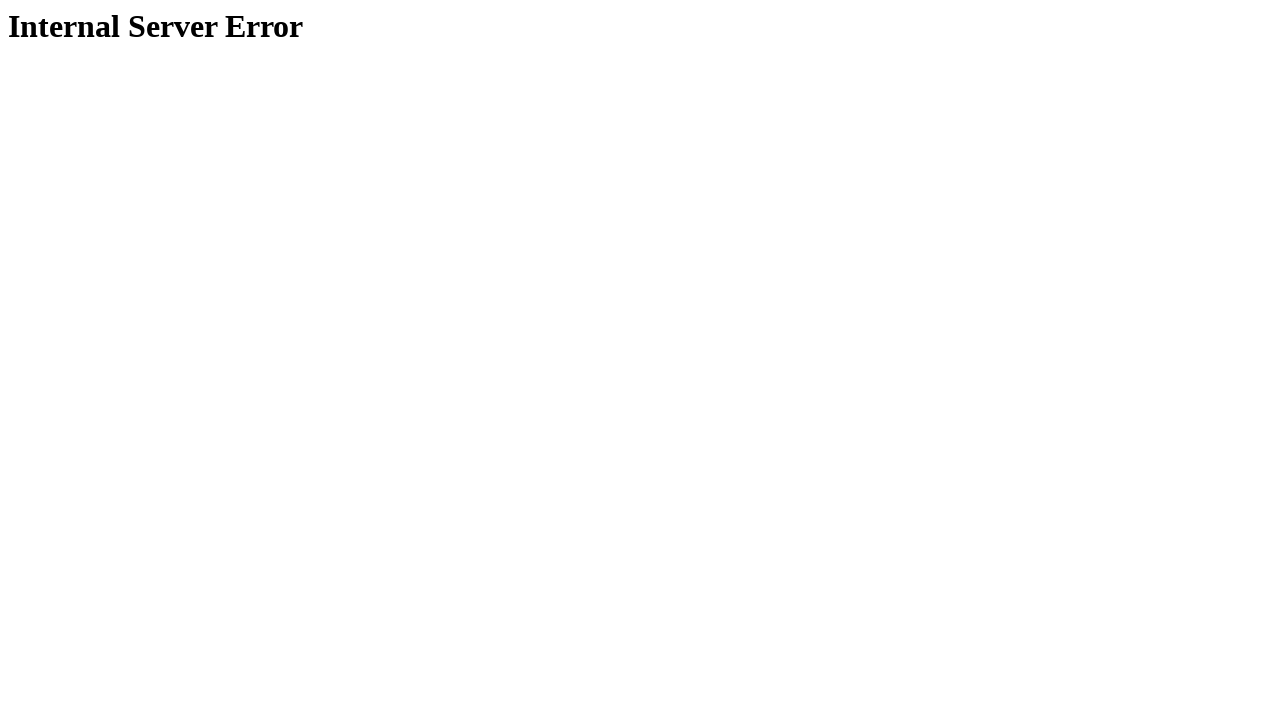

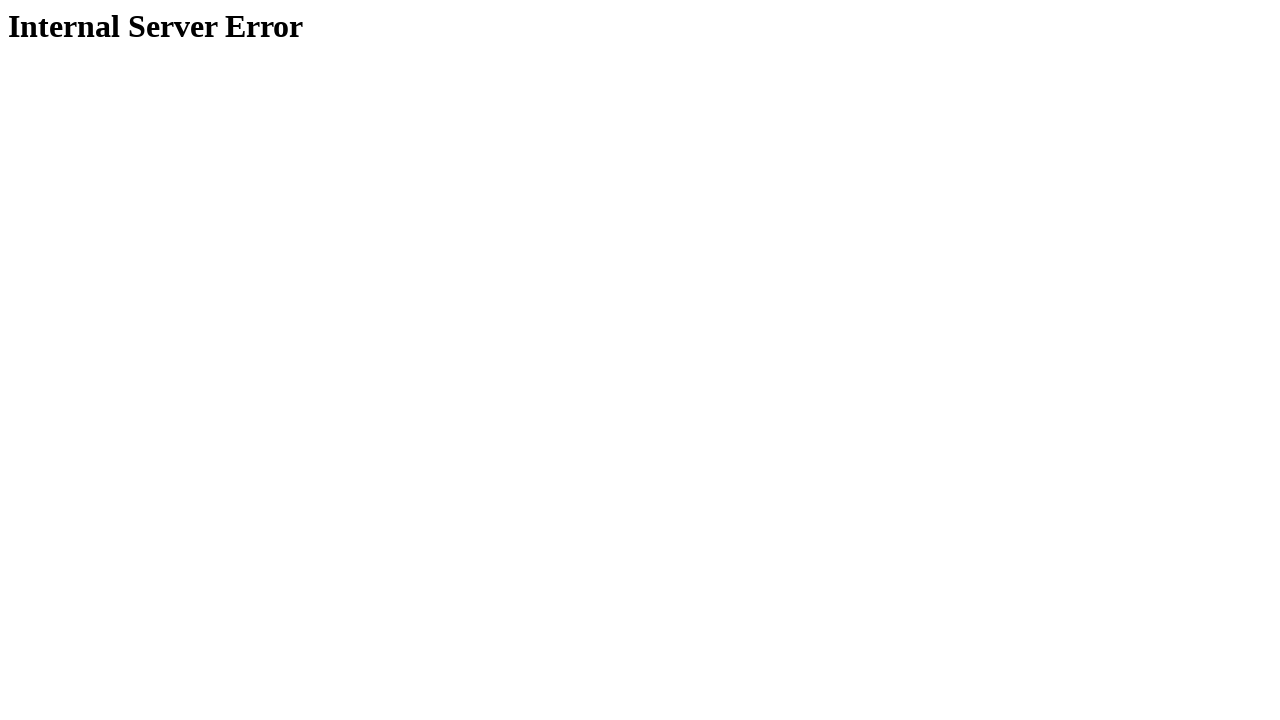